Navigates to OrangeHRM demo site and verifies the URL is correct

Starting URL: https://opensource-demo.orangehrmlive.com/web/index.php/auth/login

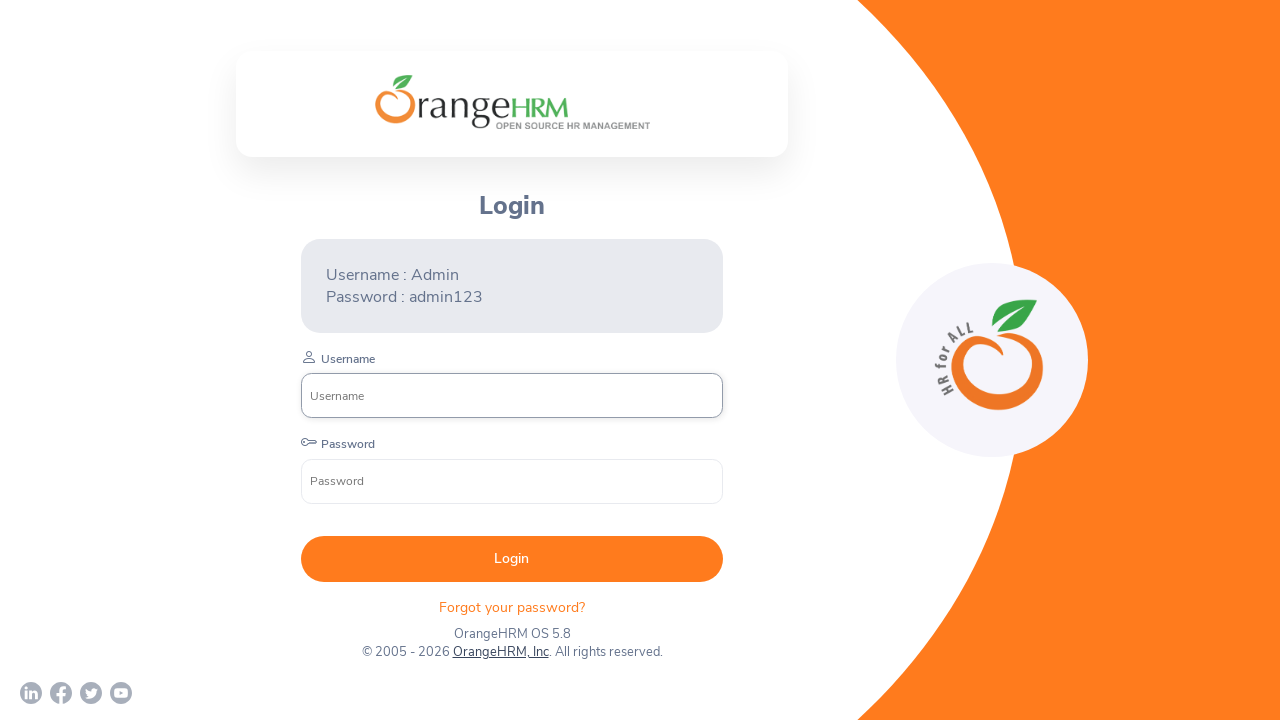

Navigated to OrangeHRM demo login page
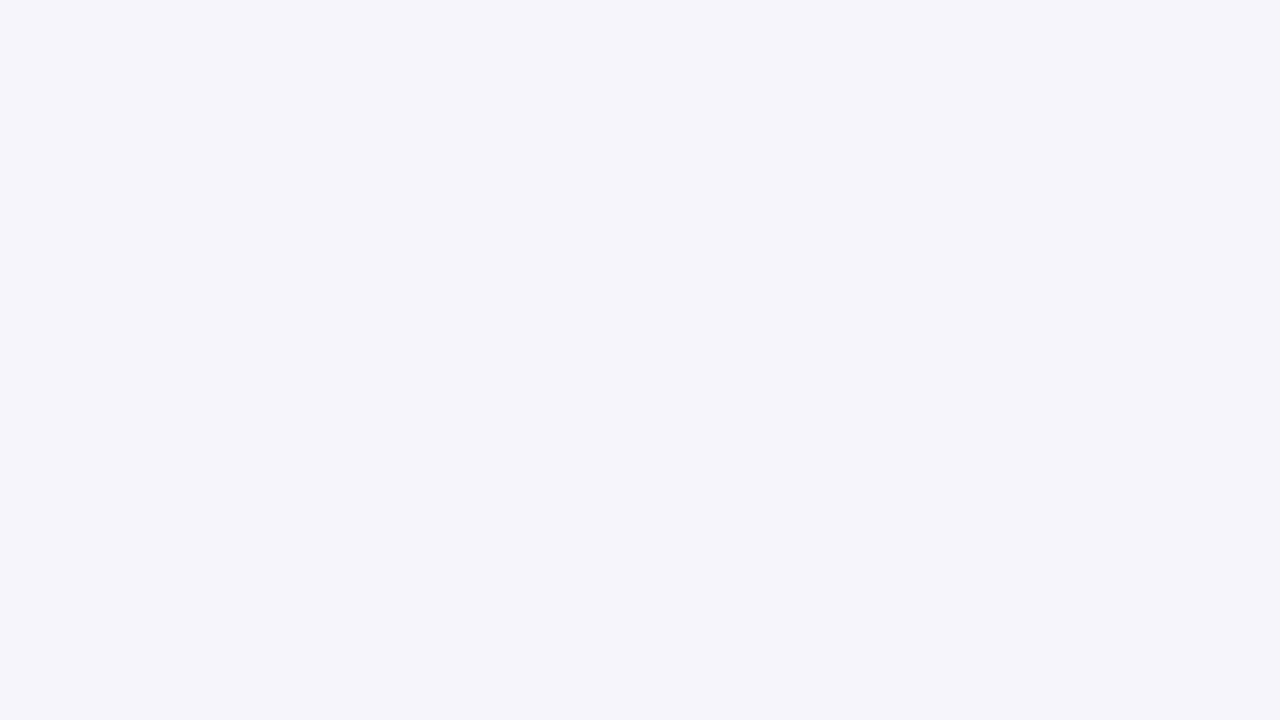

Verified URL is correct: https://opensource-demo.orangehrmlive.com/web/index.php/auth/login
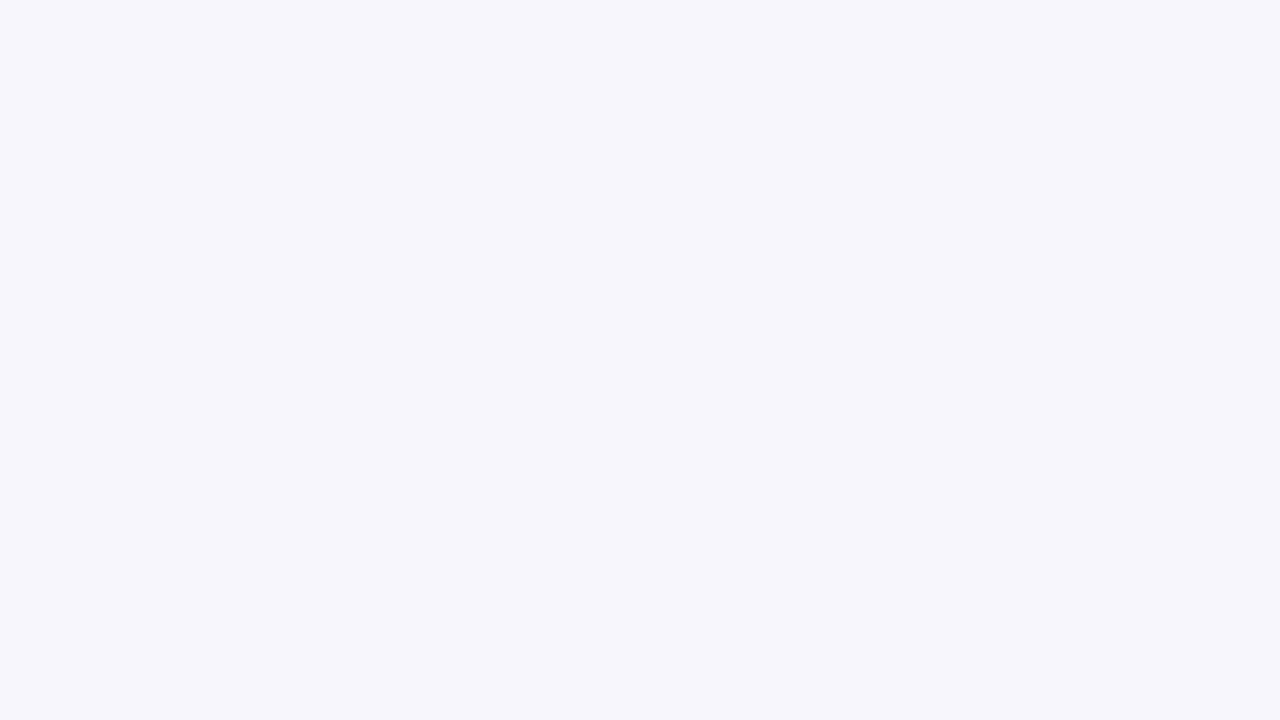

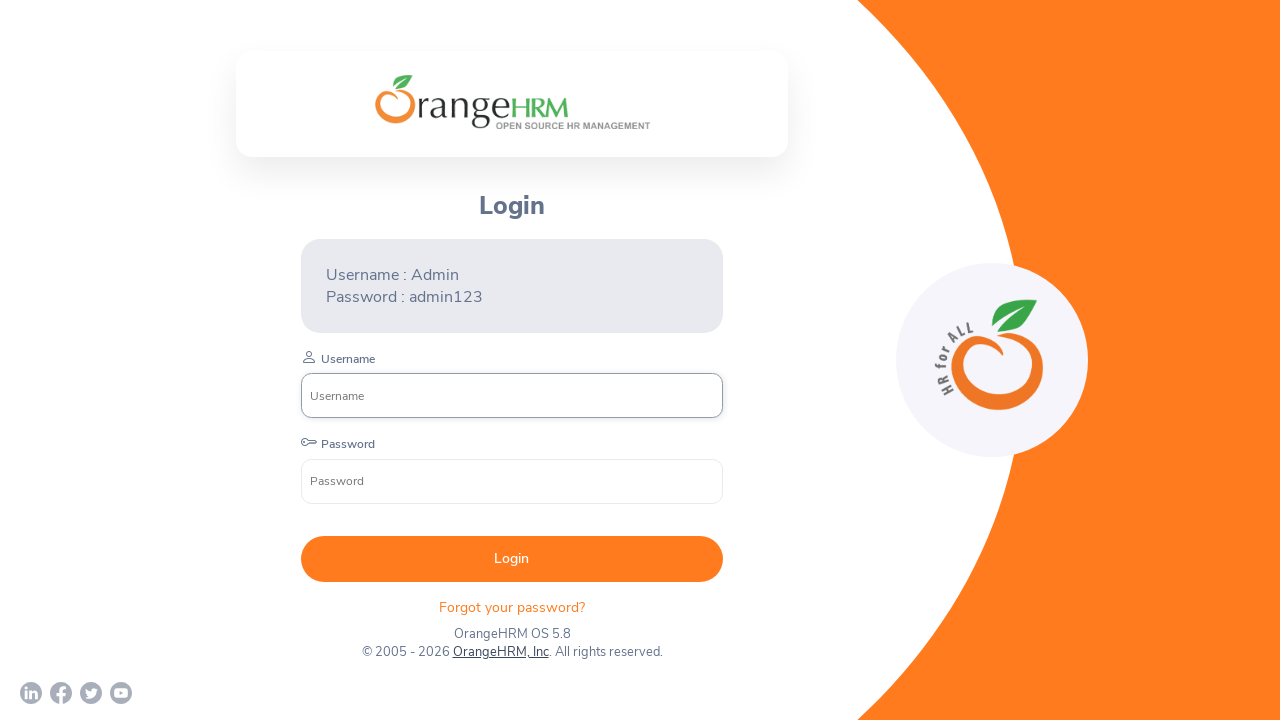